Solves a mathematical captcha by extracting a value from an image attribute, calculating the result, and submitting the form with robot verification checkboxes

Starting URL: http://suninjuly.github.io/get_attribute.html

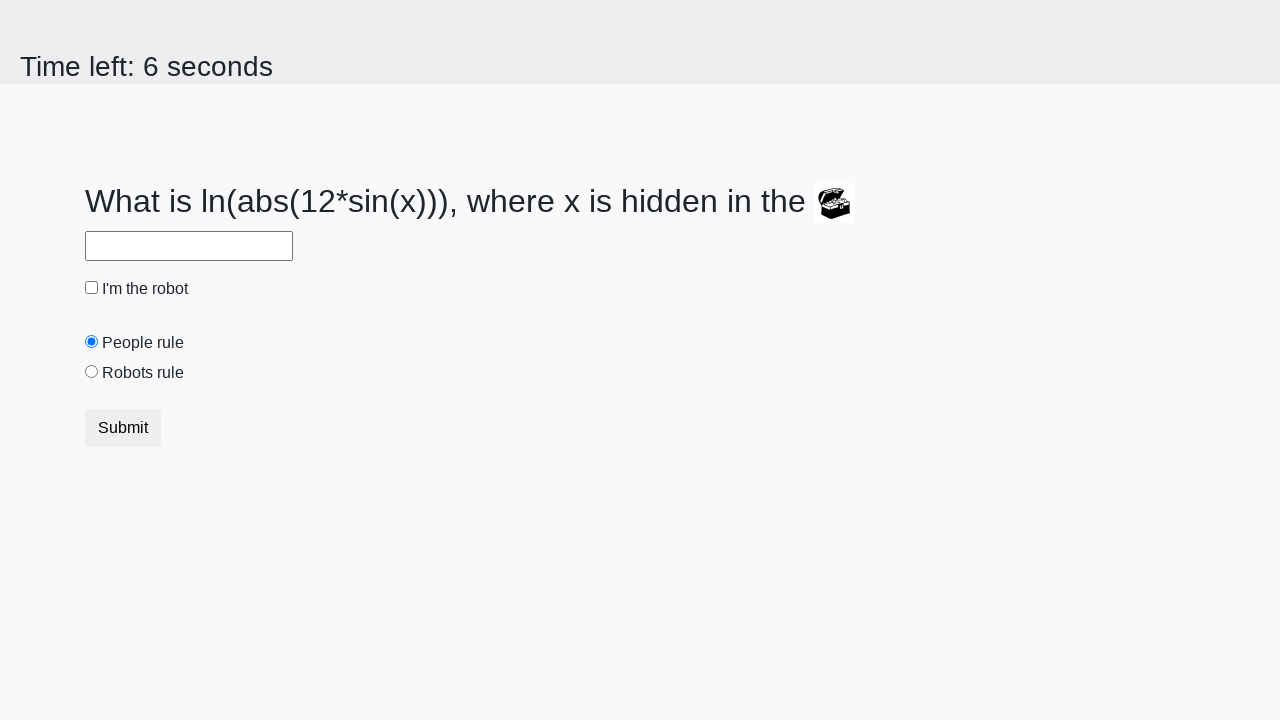

Located the first image element on the page
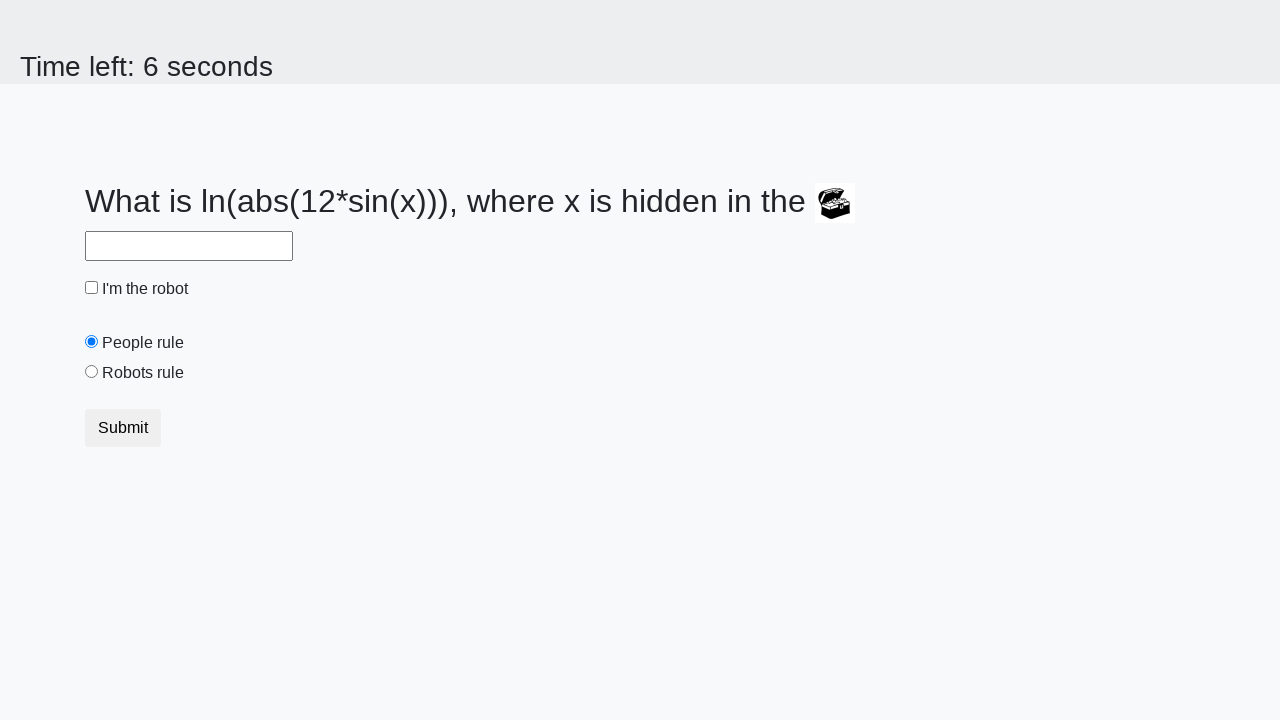

Extracted 'valuex' attribute from image: 22
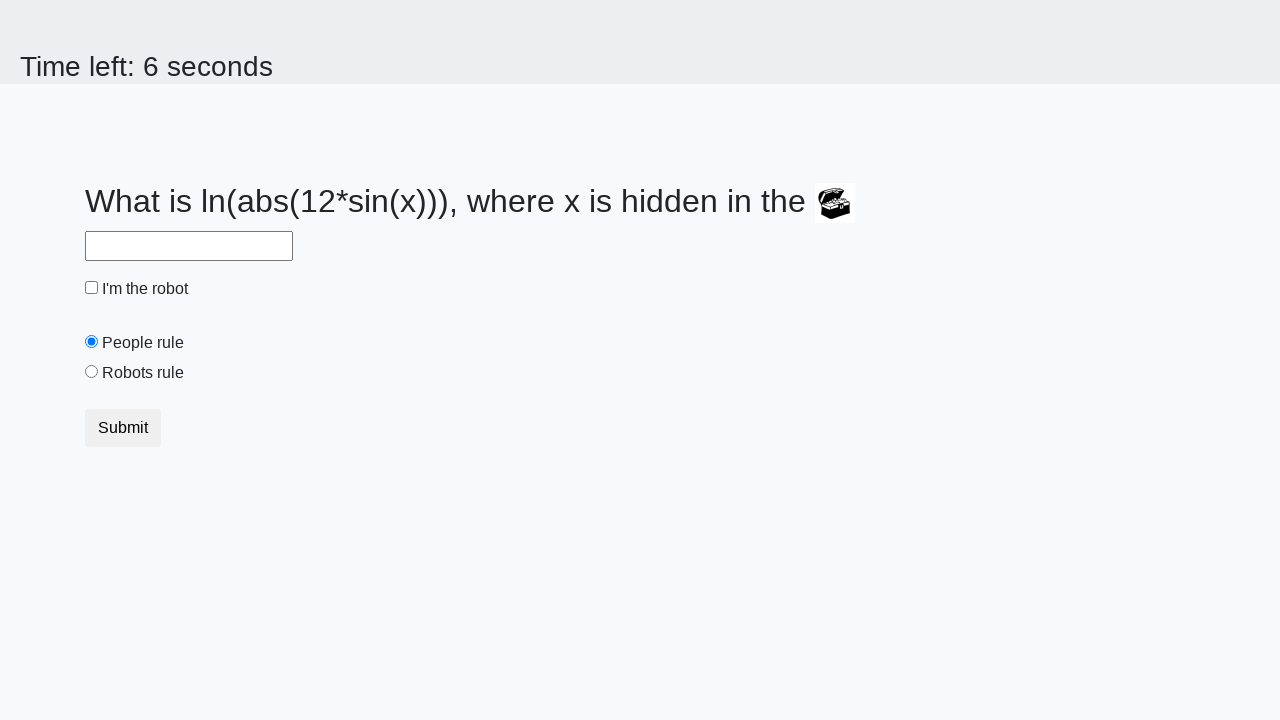

Calculated mathematical captcha result: log(abs(12*sin(22))) = -2.2422832386981817
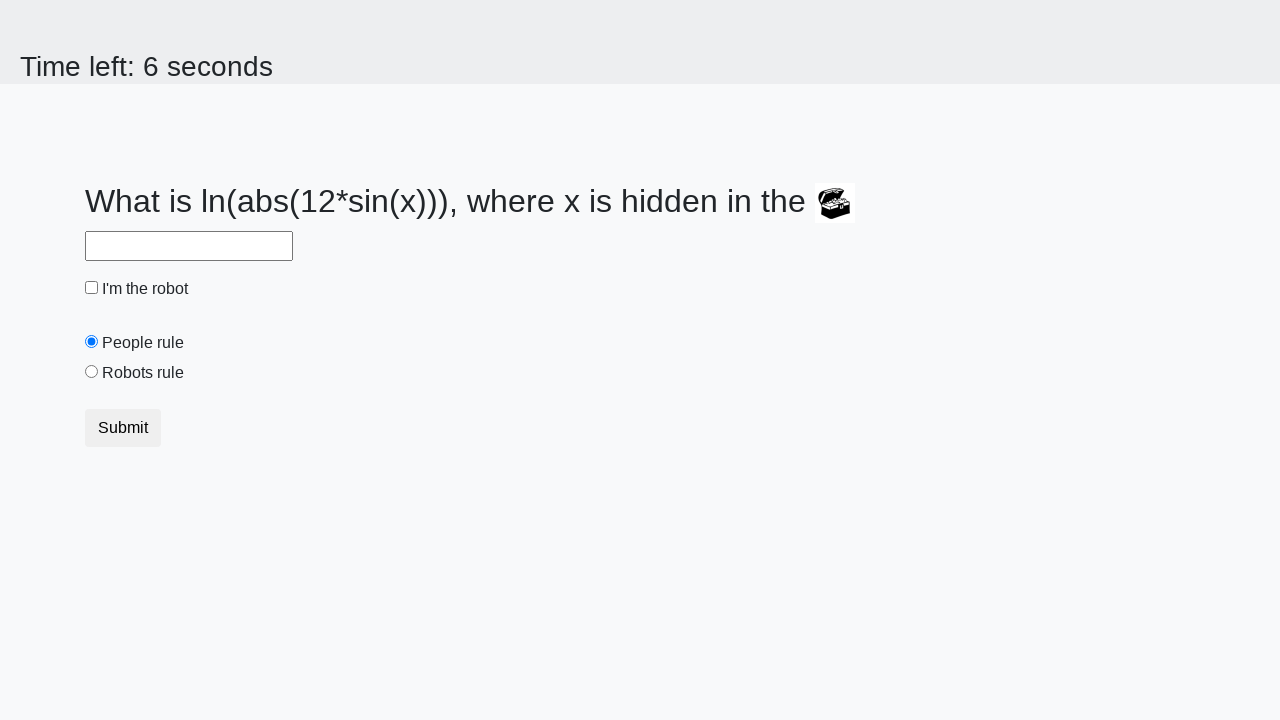

Filled input field with calculated value: -2.2422832386981817 on input
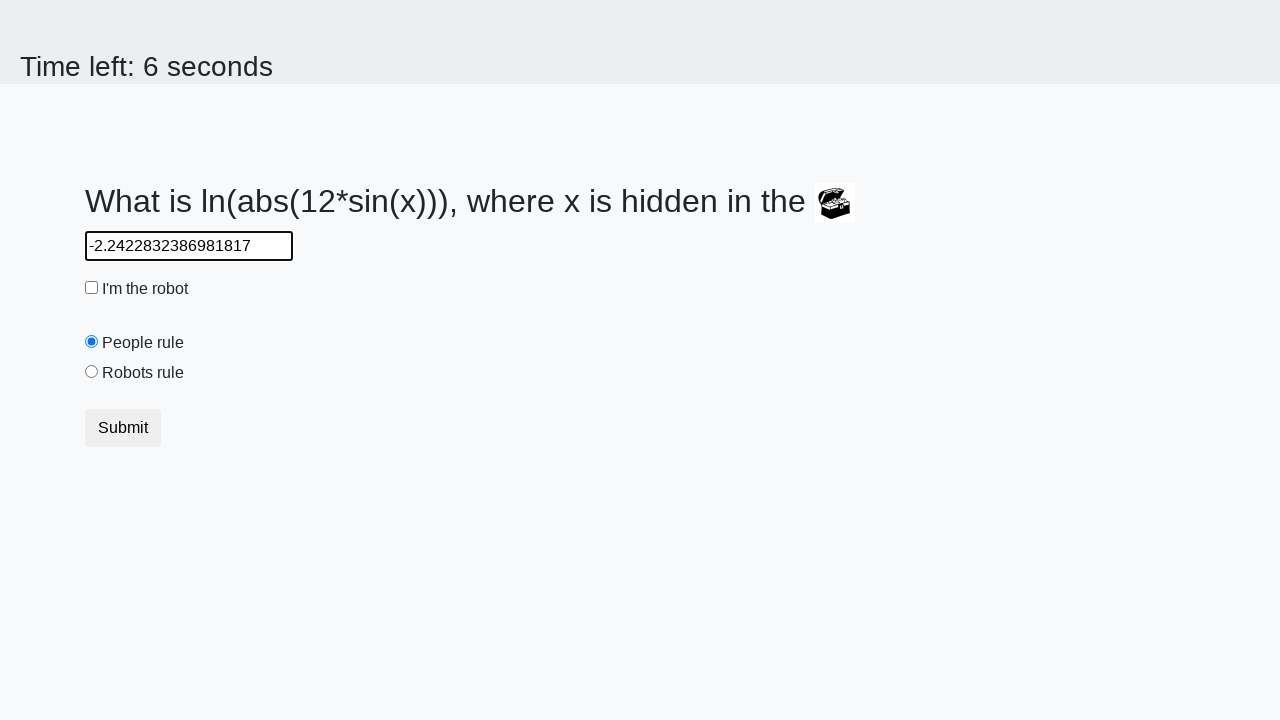

Clicked robot checkbox for verification at (92, 288) on #robotCheckbox
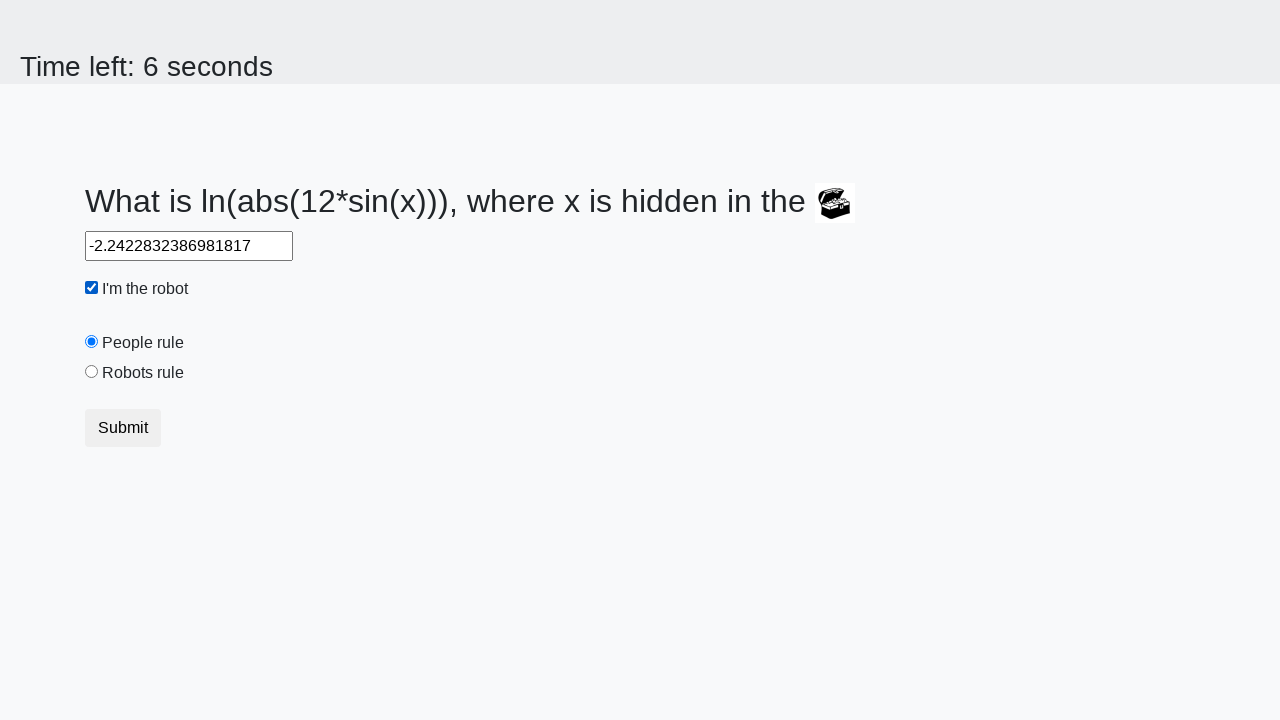

Selected 'robots' radio button option at (92, 372) on [value='robots']
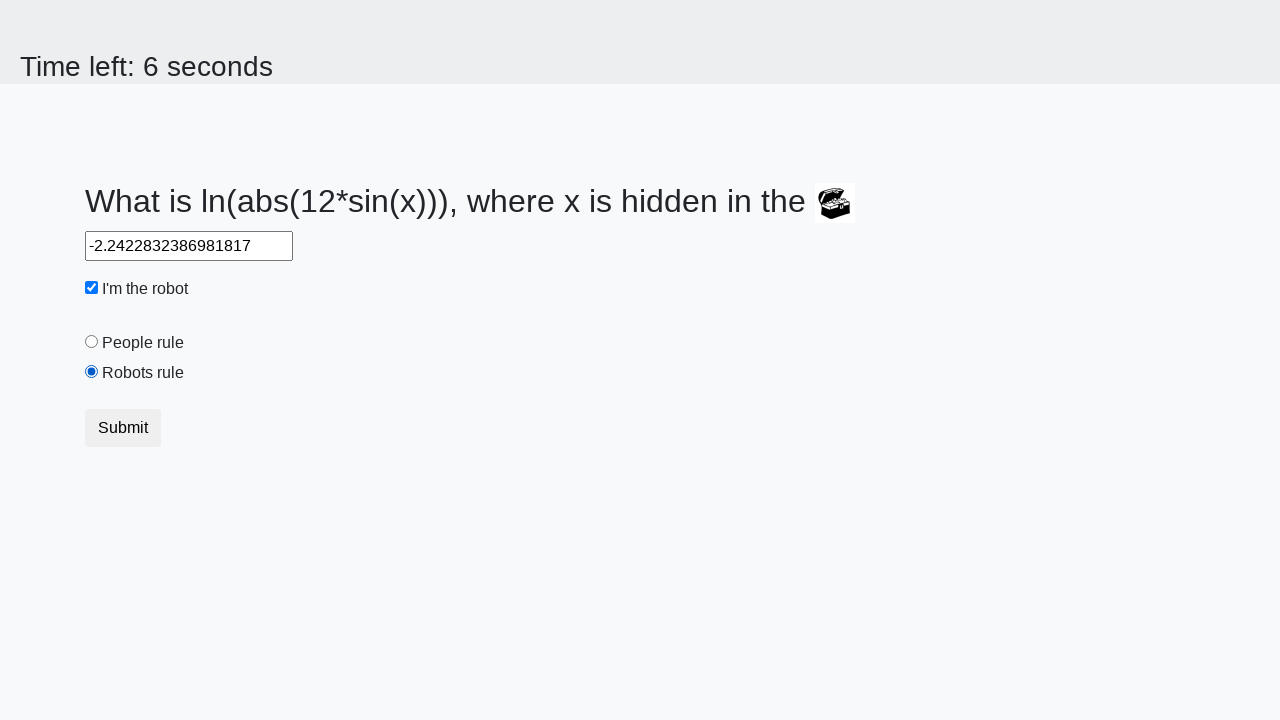

Clicked submit button to submit the form at (123, 428) on button[type='submit']
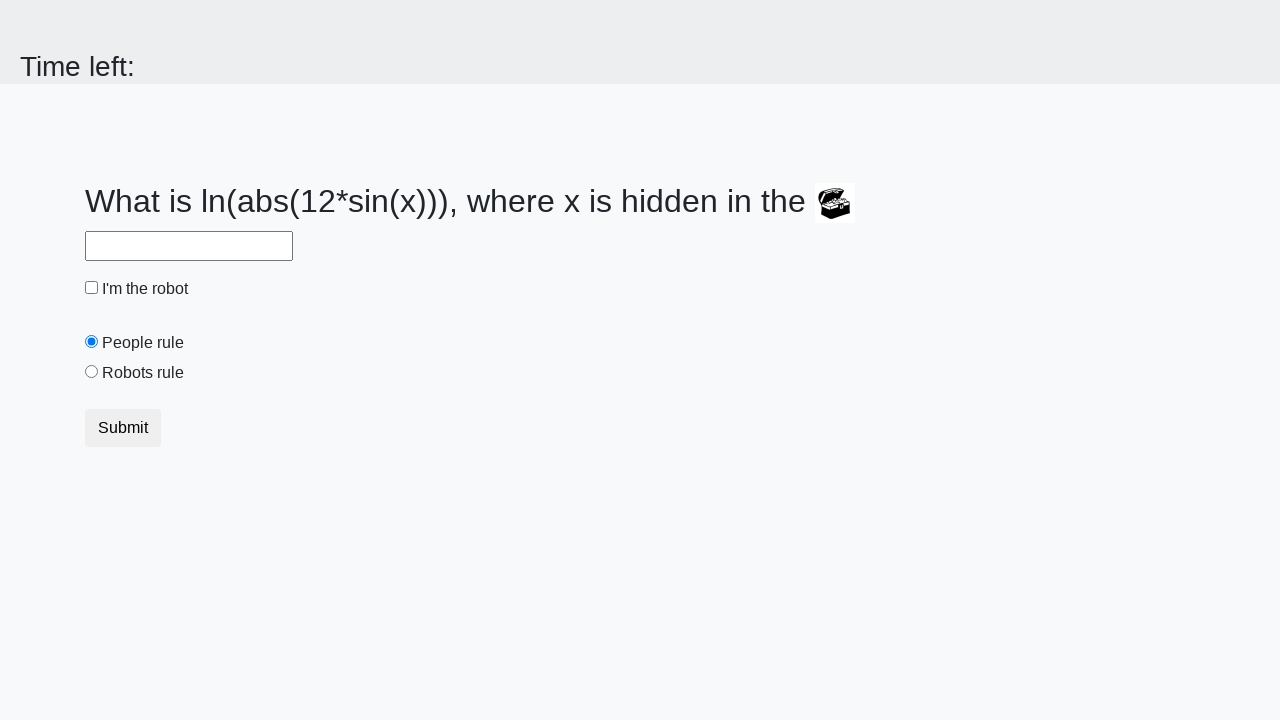

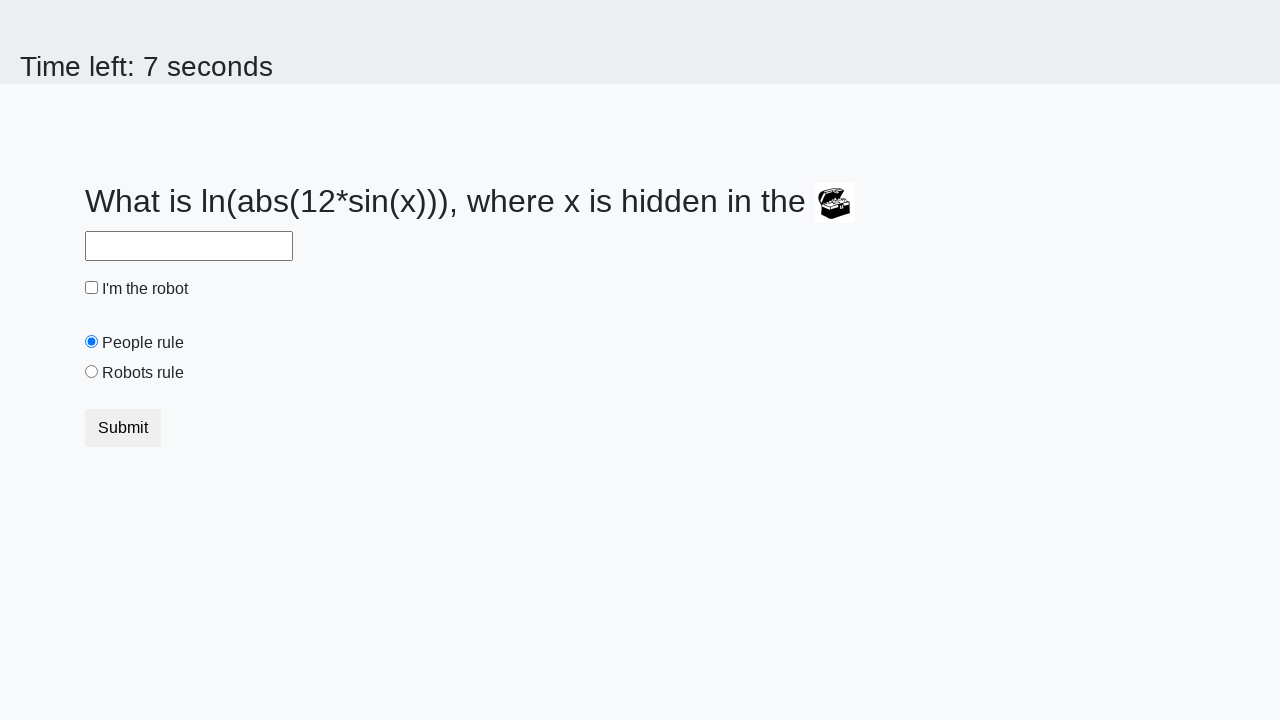